Tests dynamic controls functionality by checking the state of a text input field before and after clicking a toggle button to enable it

Starting URL: https://v1.training-support.net/selenium/dynamic-controls

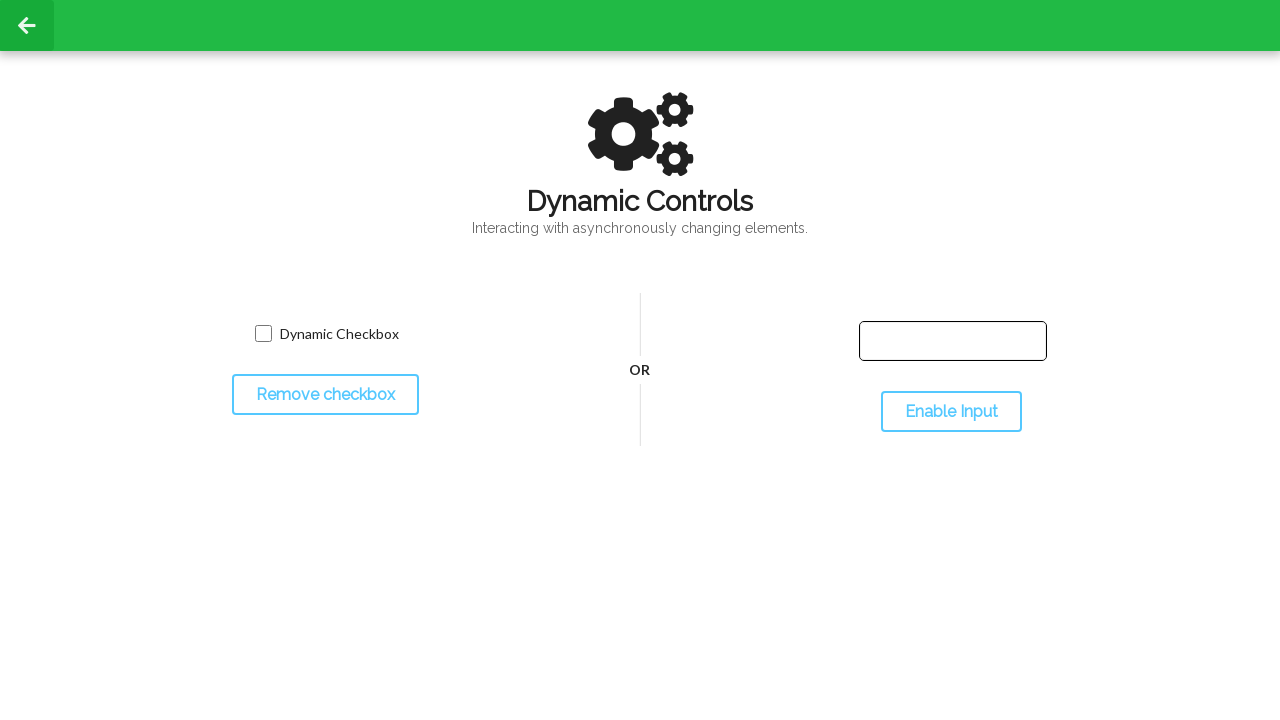

Located the text input field
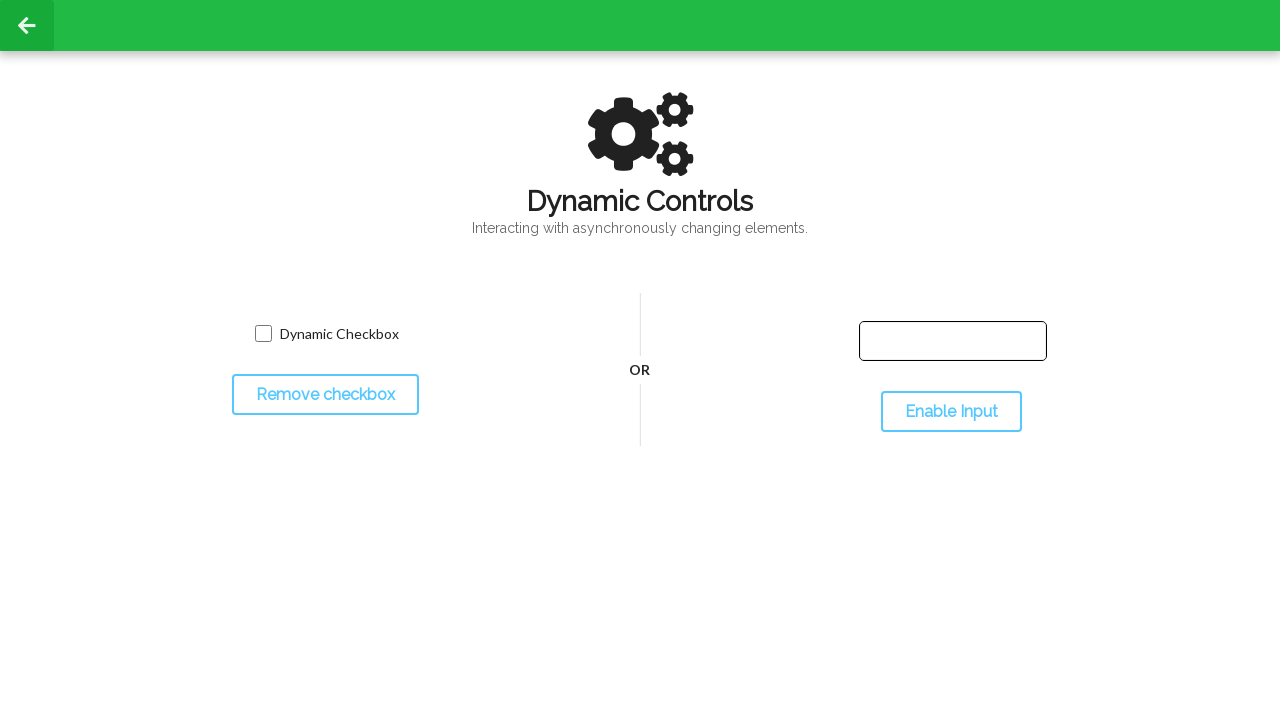

Clicked the toggle button to enable the input field at (951, 412) on #toggleInput
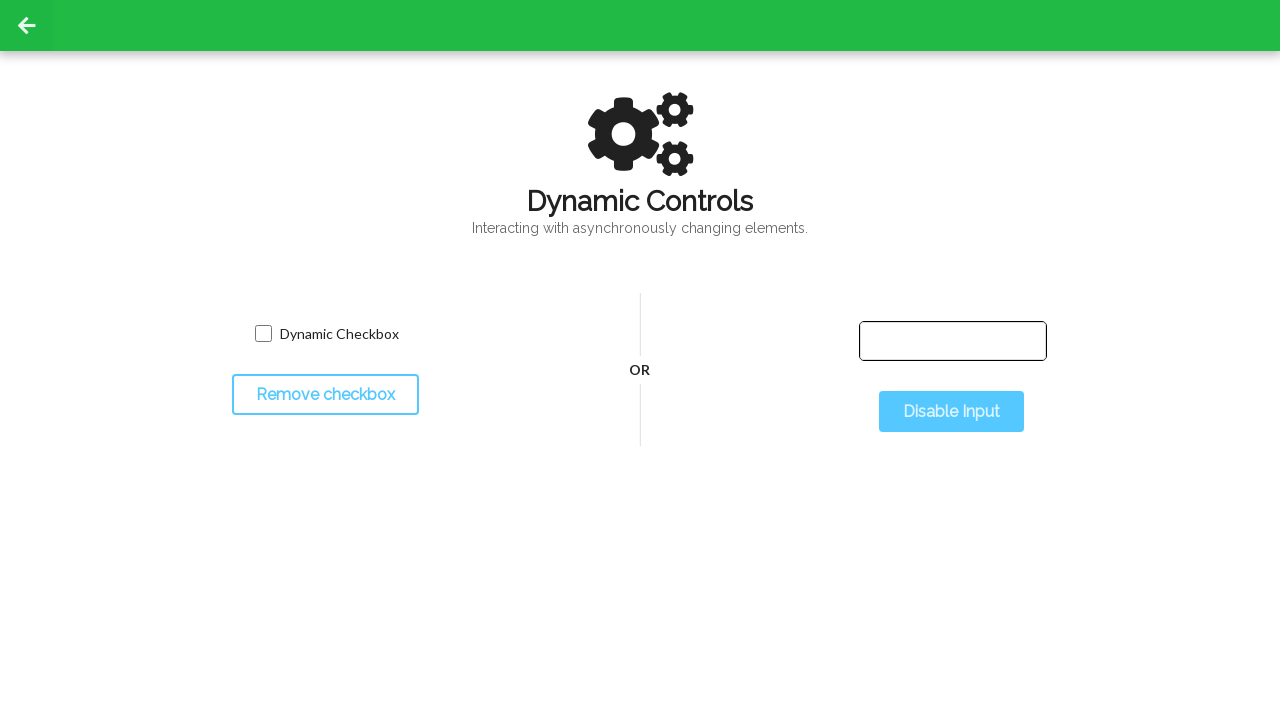

Input field is now enabled
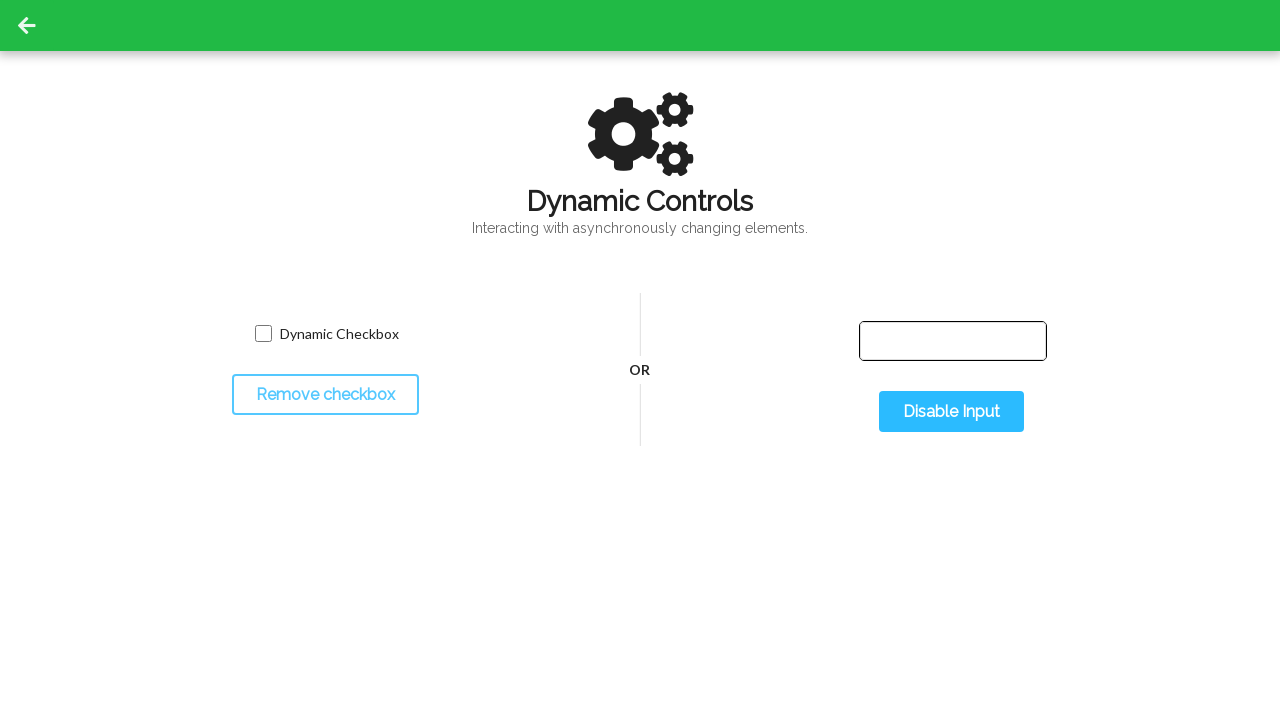

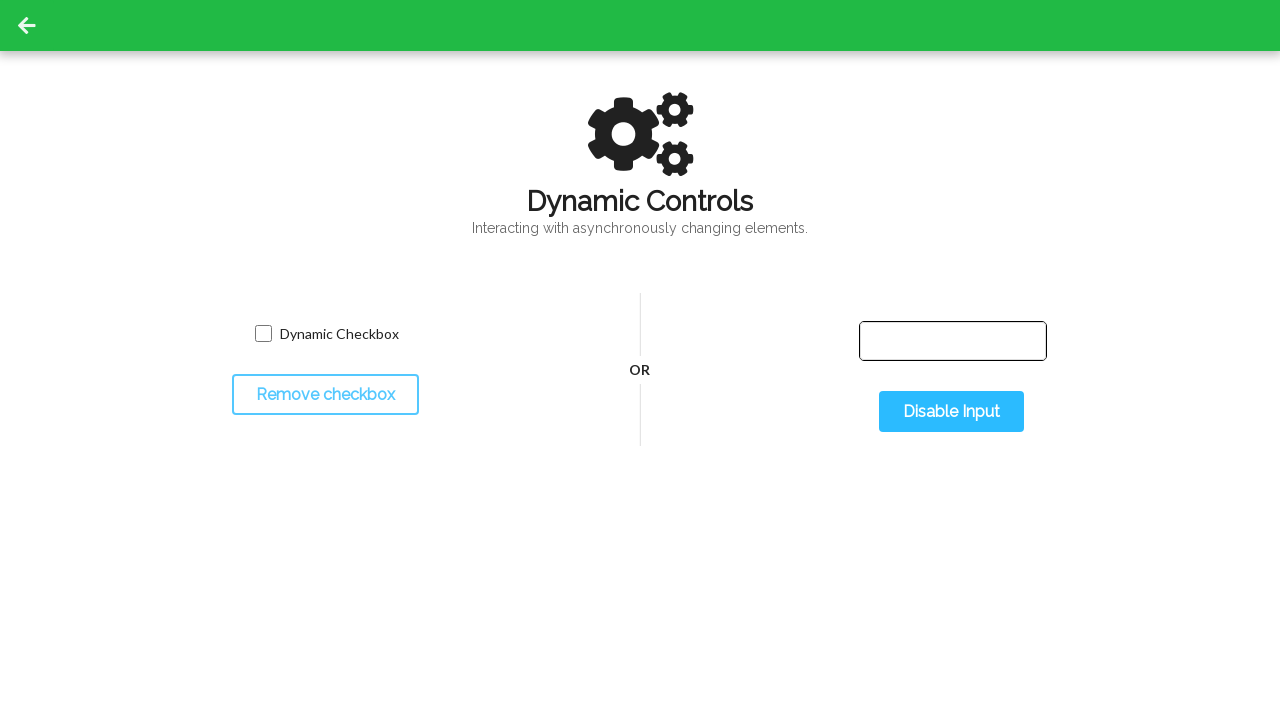